Tests JavaScript prompt alert by clicking a button that triggers a prompt, dismissing the prompt dialog, and verifying the result shows "null"

Starting URL: https://the-internet.herokuapp.com/javascript_alerts

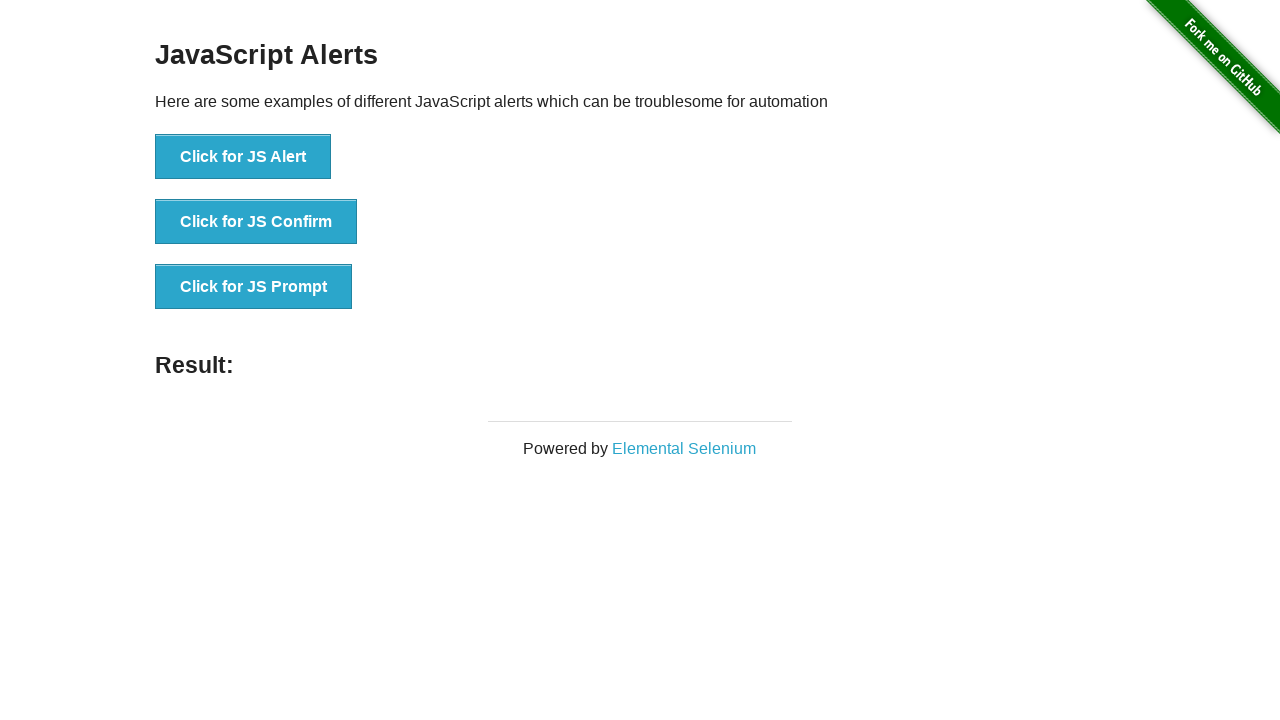

Set up dialog handler to dismiss prompt dialogs
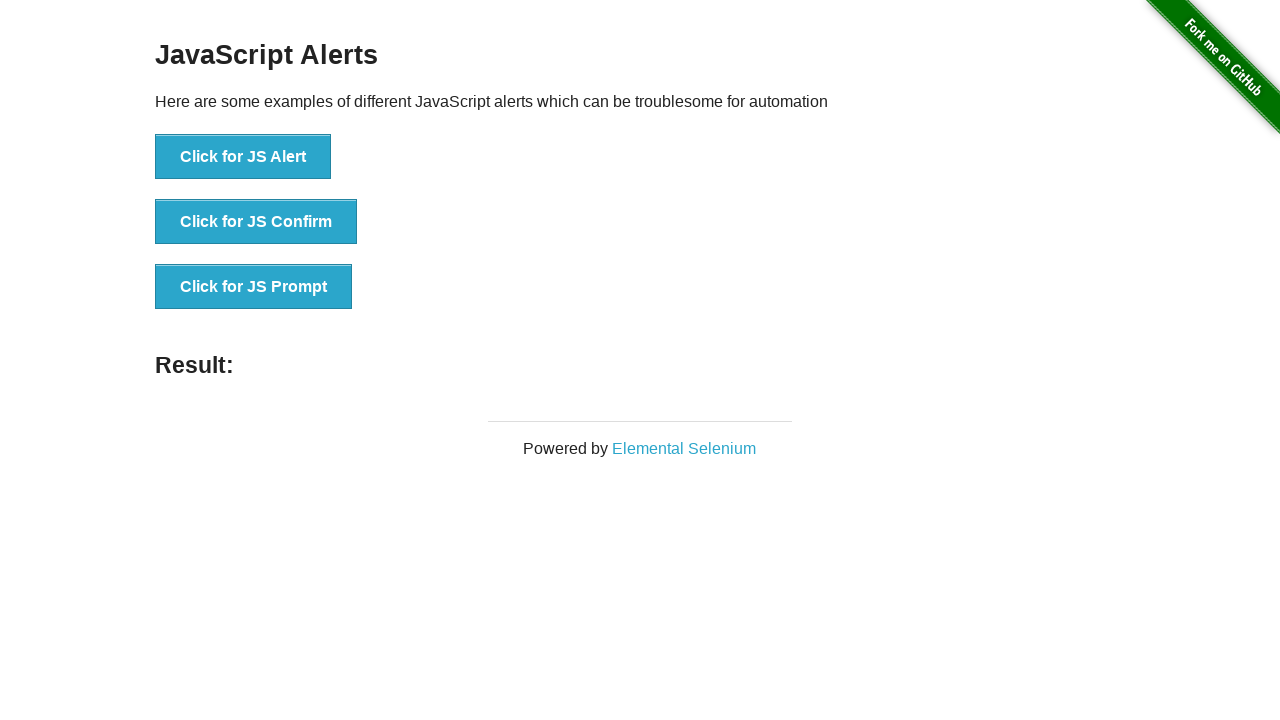

Clicked button to trigger JavaScript prompt alert at (254, 287) on #content > div > ul > li:nth-child(3) > button
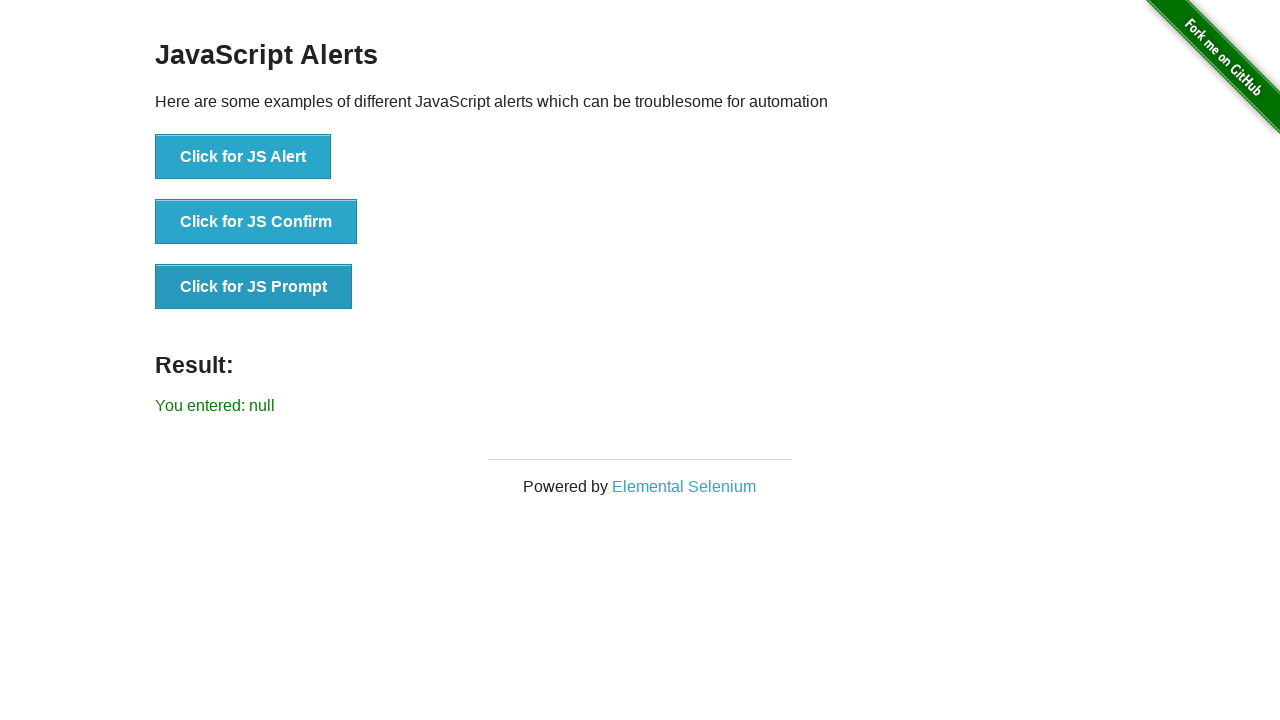

Verified result displays 'null' after dismissing prompt
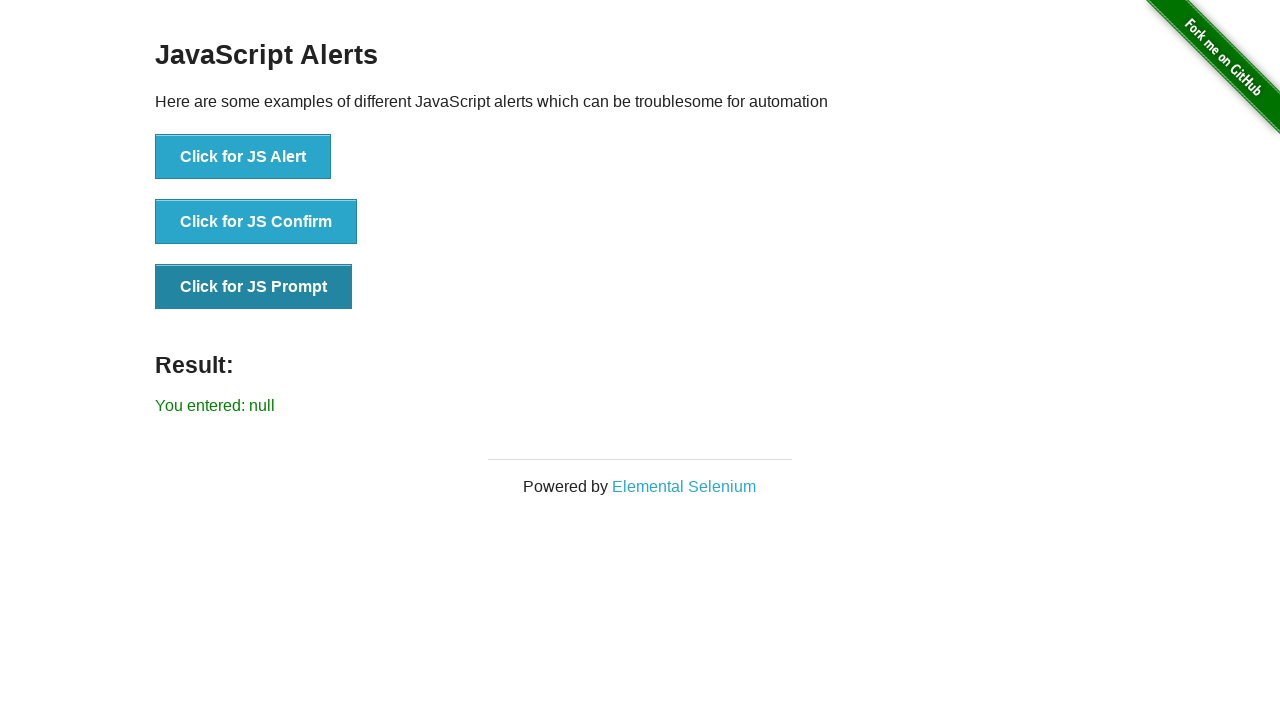

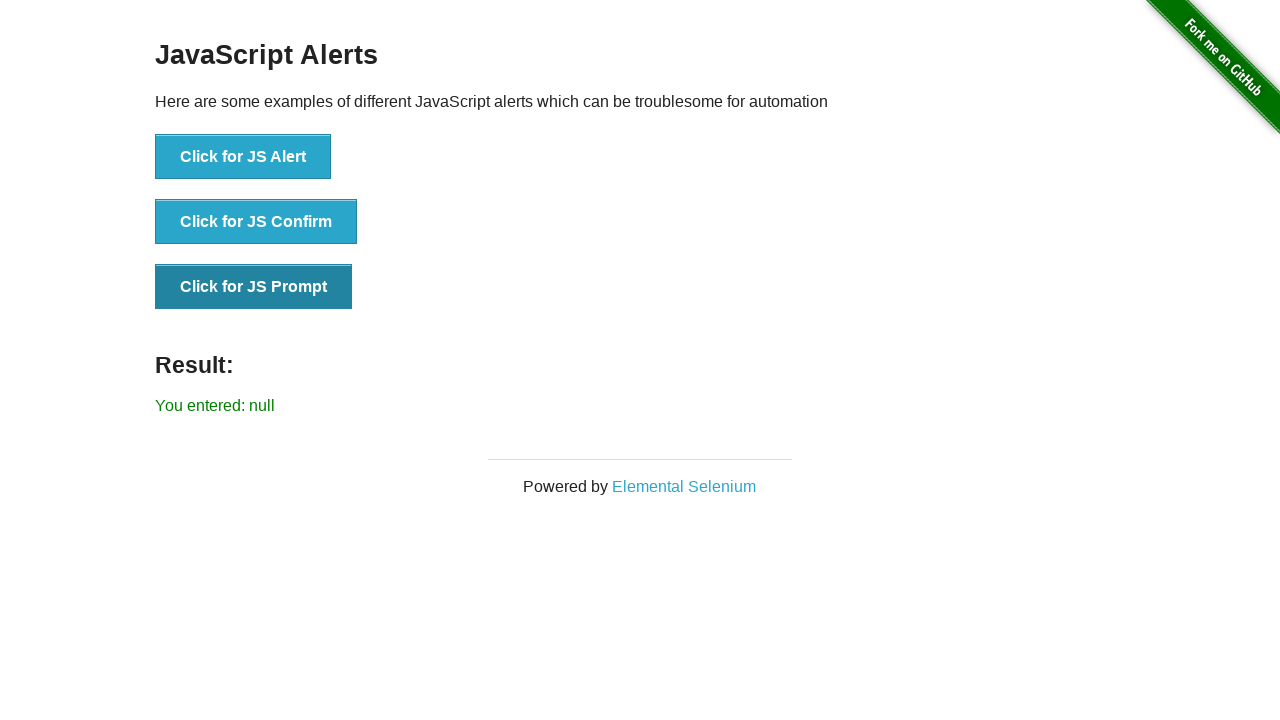